Tests handling of JavaScript confirm popup by navigating to alerts demo page, triggering a confirm dialog, reading its text, and dismissing it

Starting URL: http://demo.automationtesting.in/Alerts.html

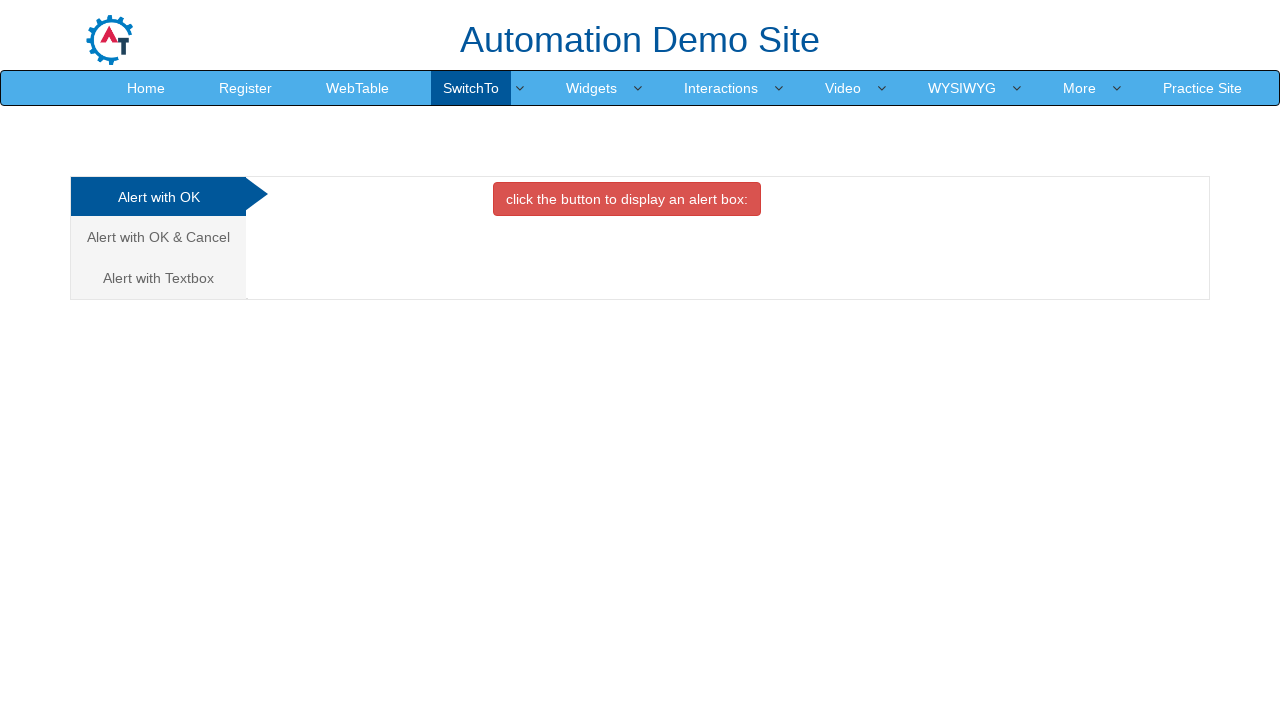

Clicked on the 'Alert with OK & Cancel' tab at (158, 237) on (//a[contains(text(),'Alert with OK ')])[2]
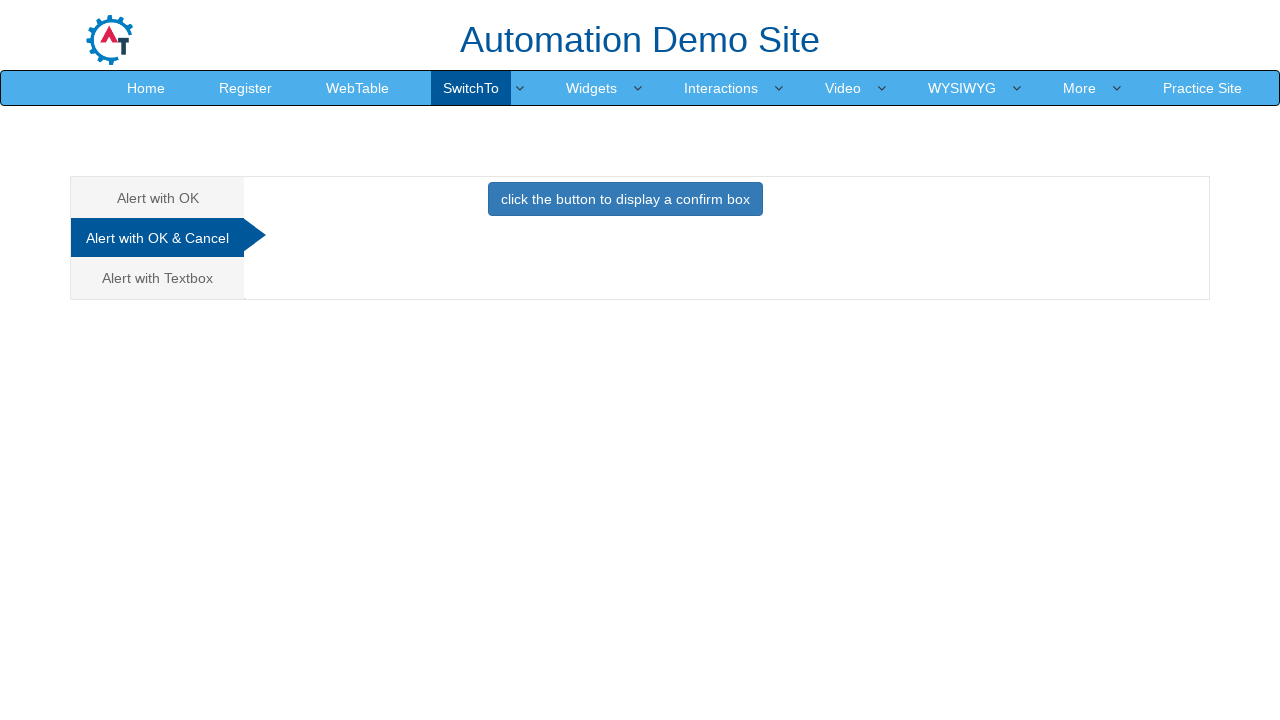

Clicked button to display confirm box at (625, 199) on xpath=//button[contains(text(),'click the button to display a confirm box ')]
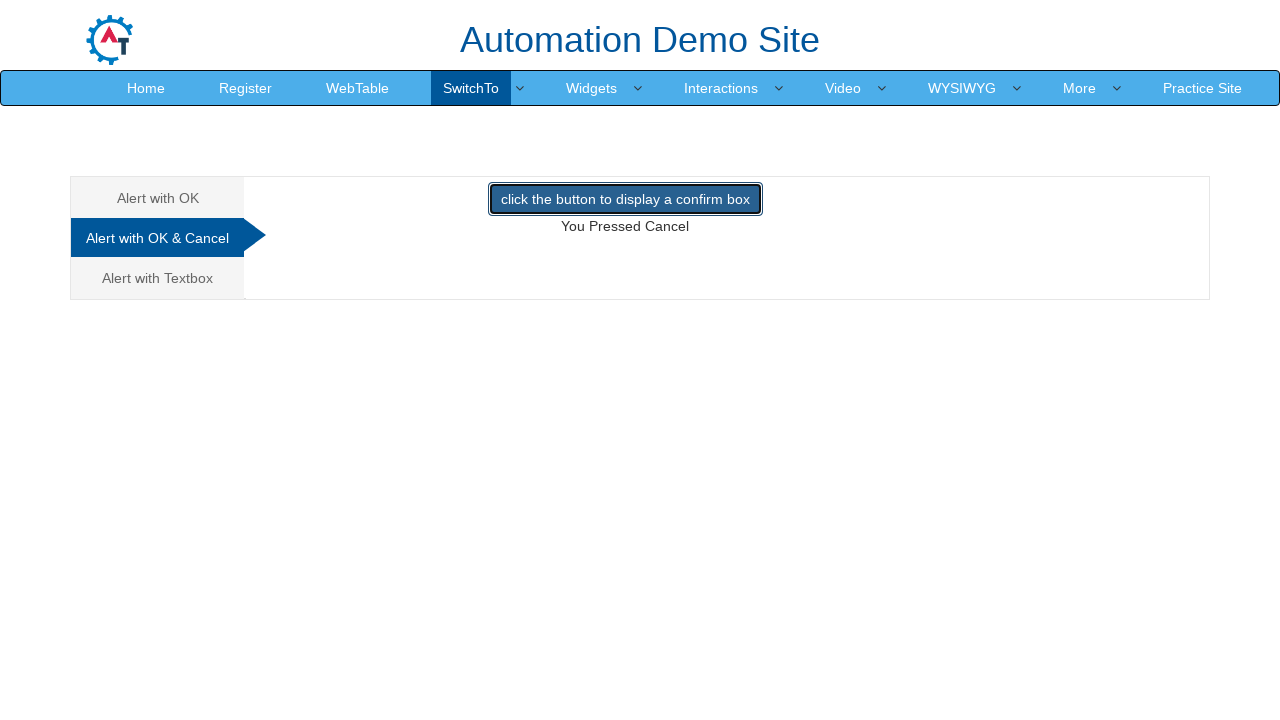

Set up dialog handler to dismiss confirm popup
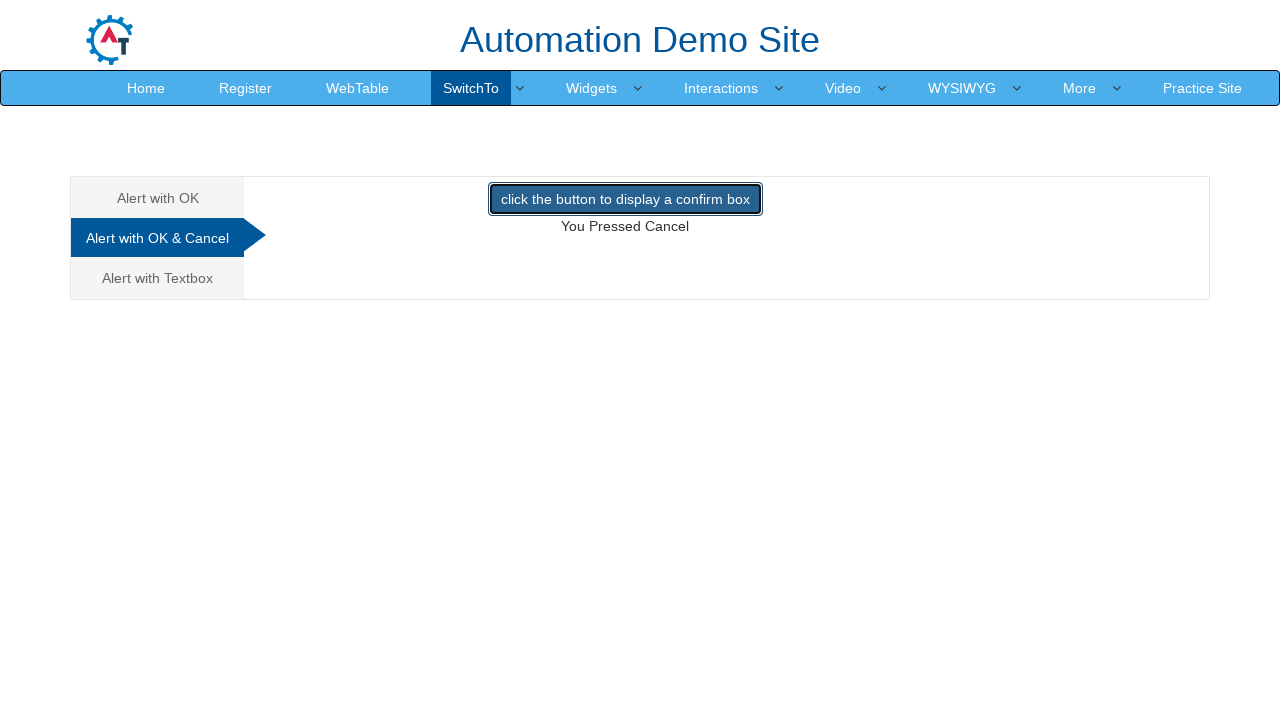

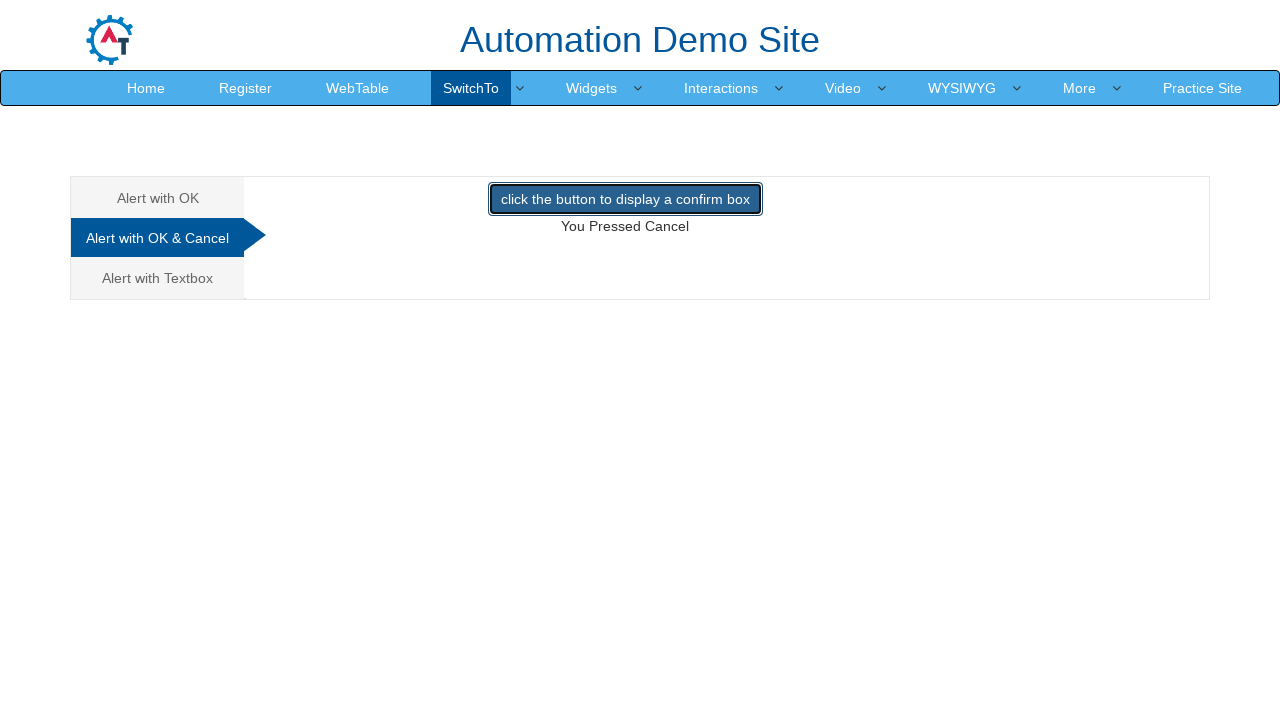